Tests HTML5 form validation messages on Ubuntu login page by clicking login without filling fields and verifying validation messages.

Starting URL: https://login.ubuntu.com/

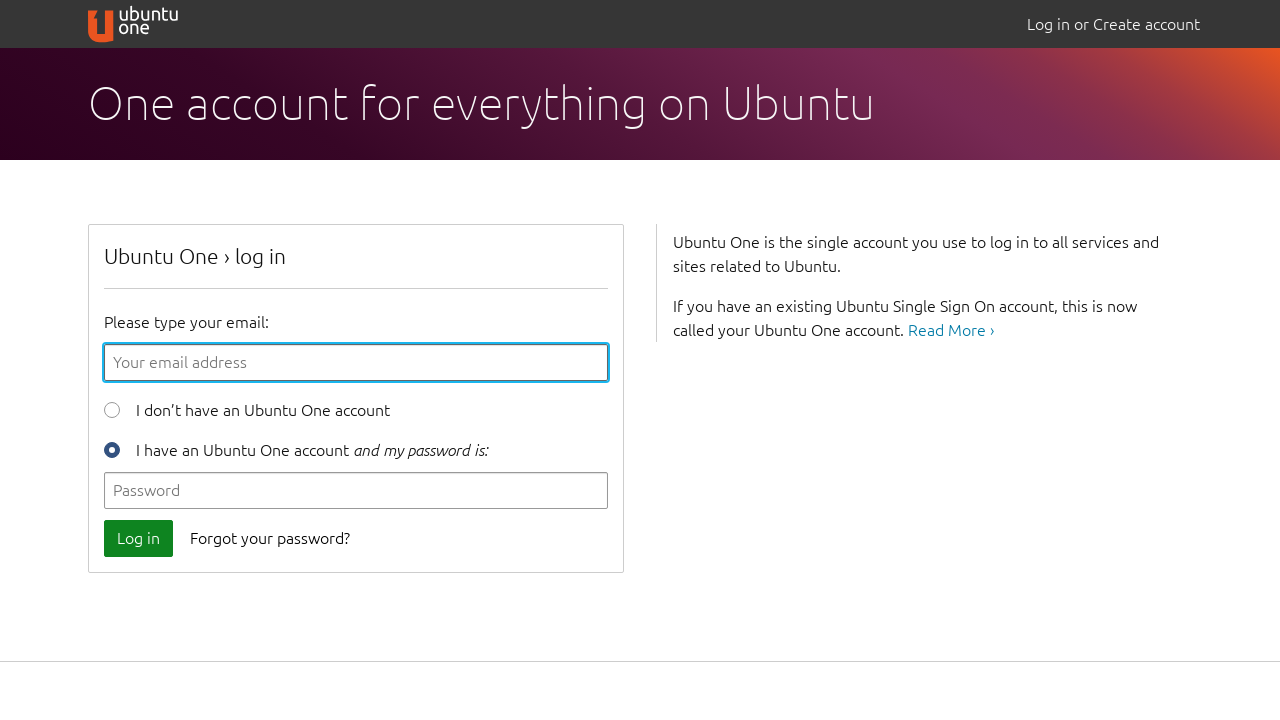

Email input field loaded on Ubuntu login page
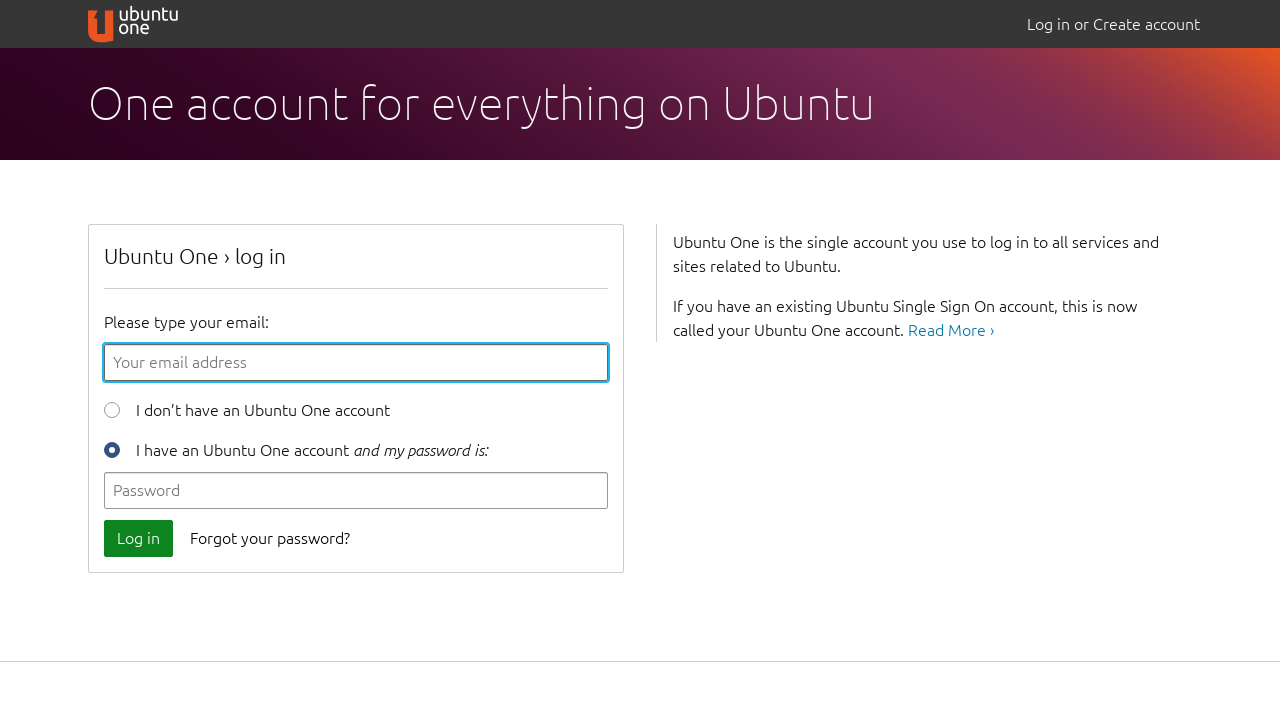

Clicked login button without filling any fields at (138, 538) on button[data-qa-id='login_button']
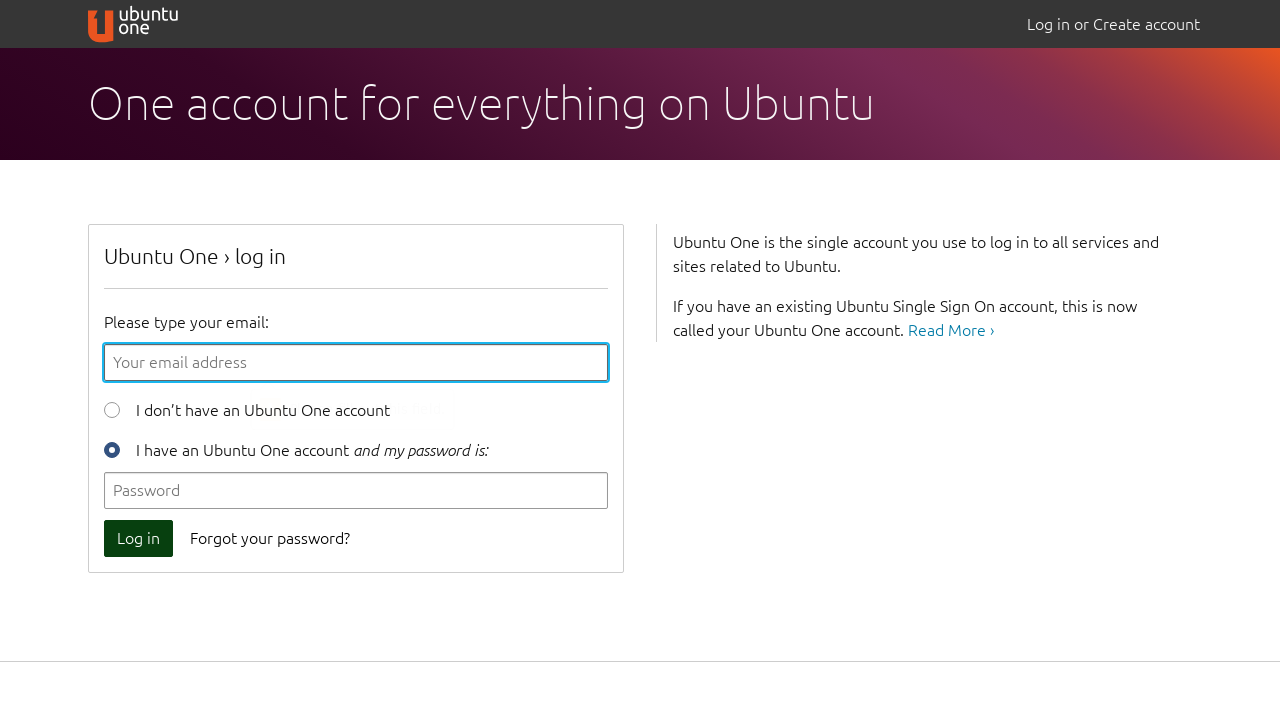

Retrieved validation message from email field: 'Please fill out this field.'
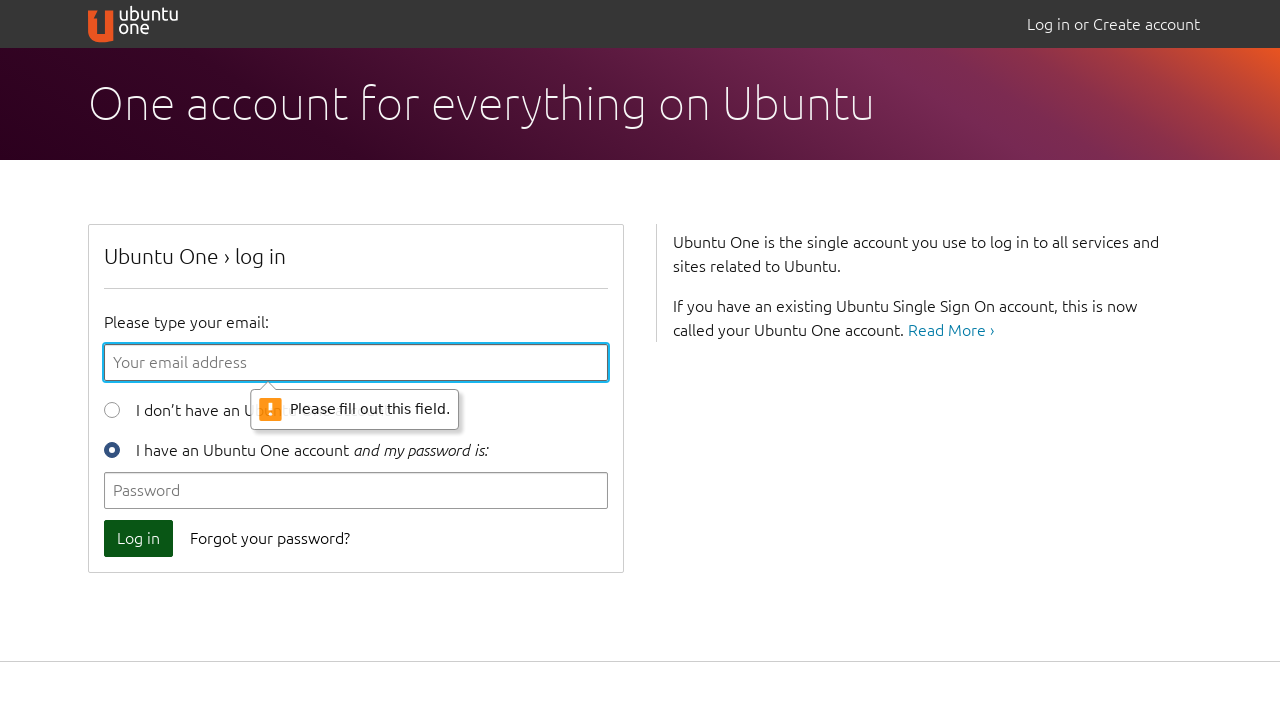

Verified HTML5 validation message for empty email field
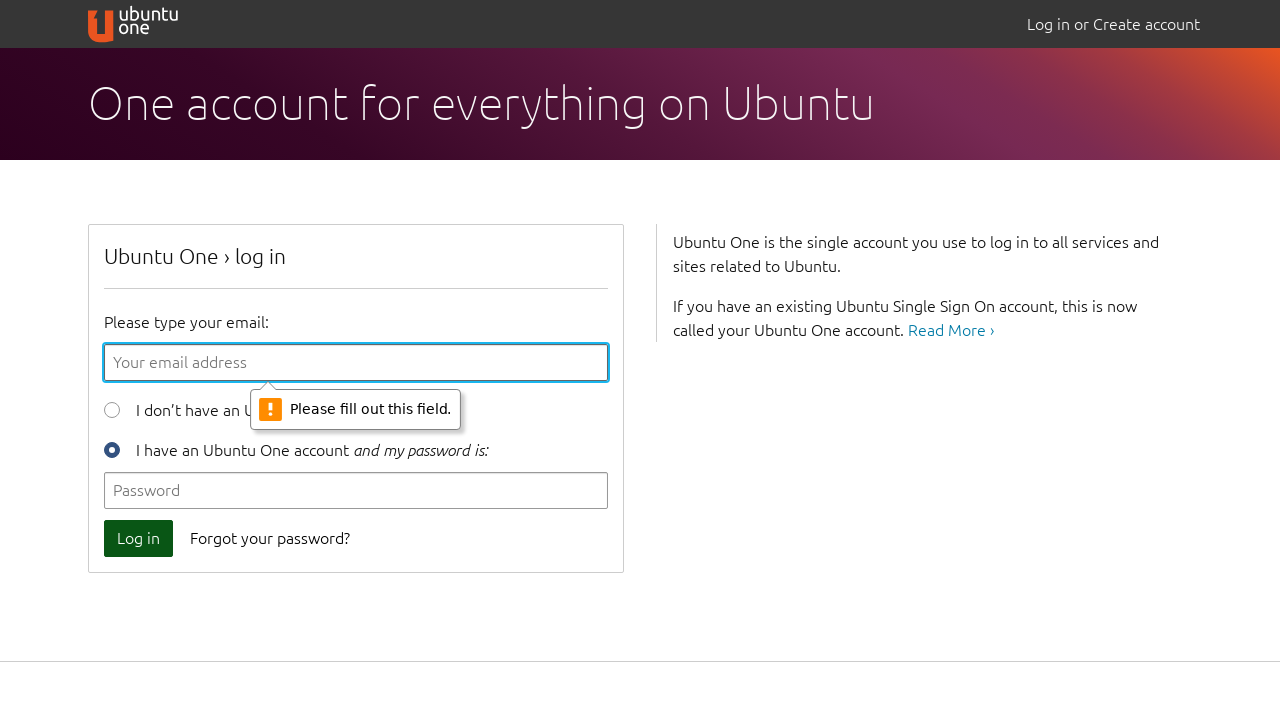

Filled email field with invalid format '123@234!@#' on input#id_email
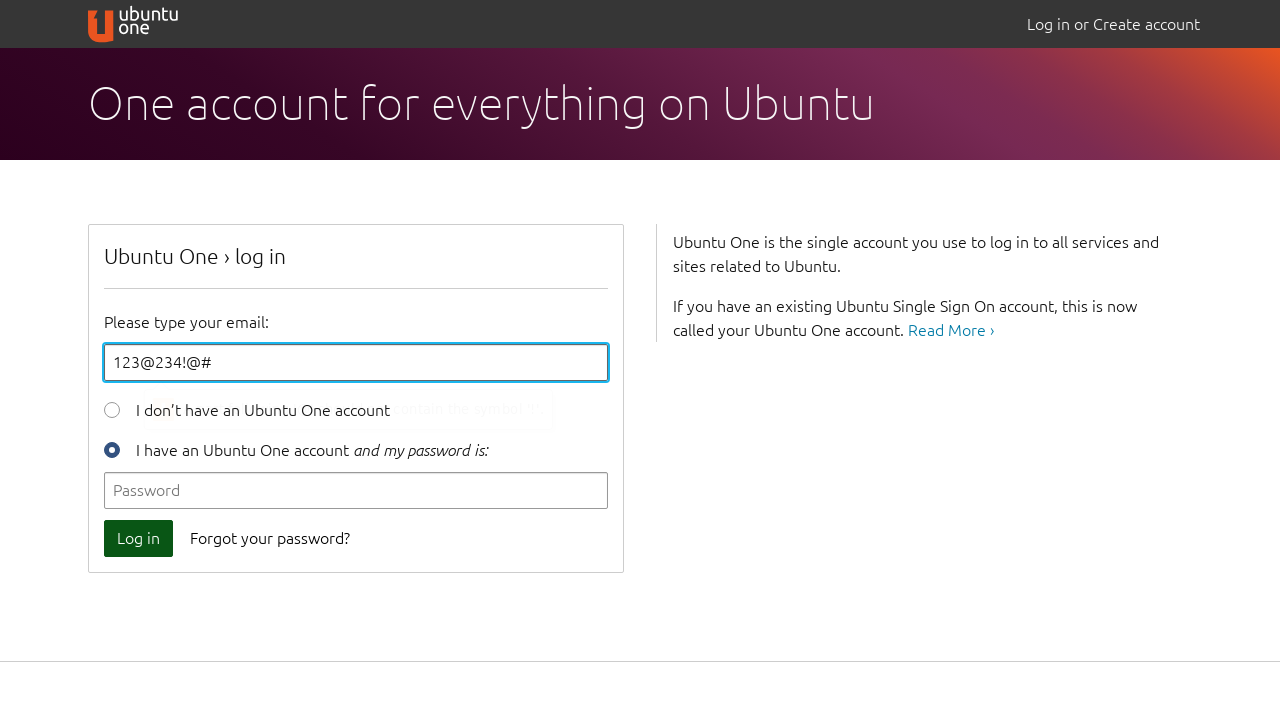

Clicked login button with invalid email format at (138, 538) on button[data-qa-id='login_button']
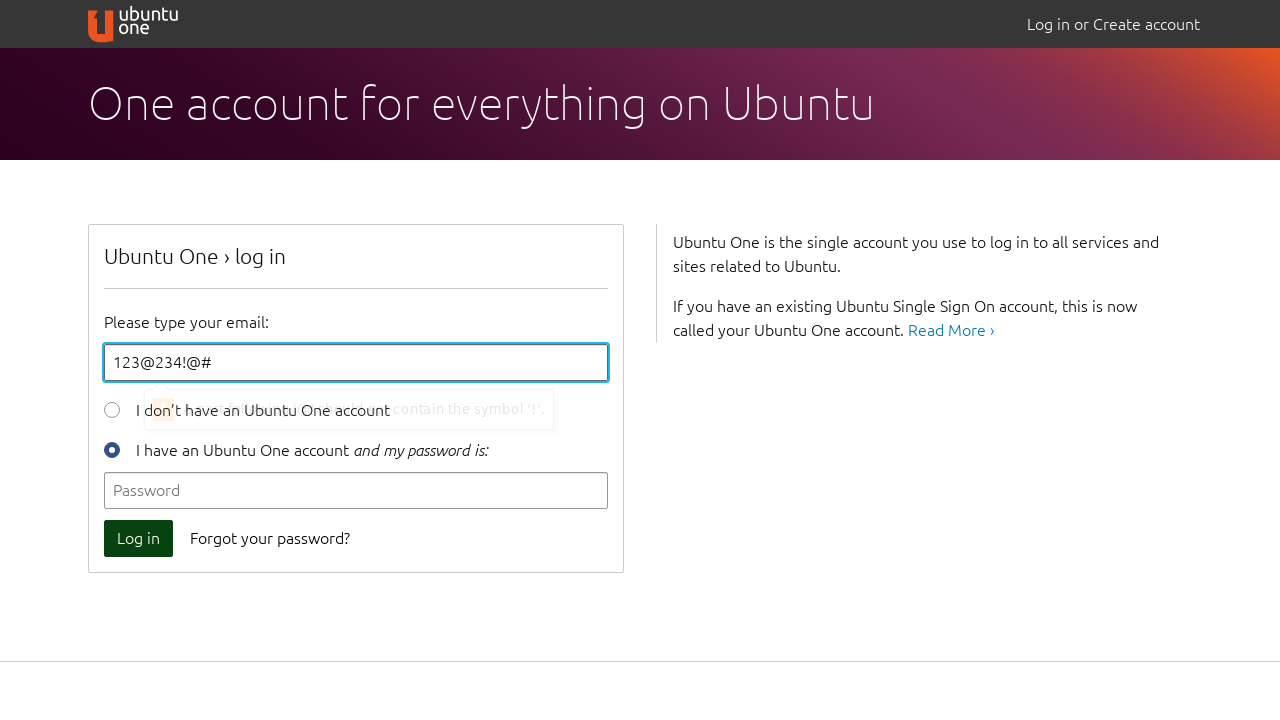

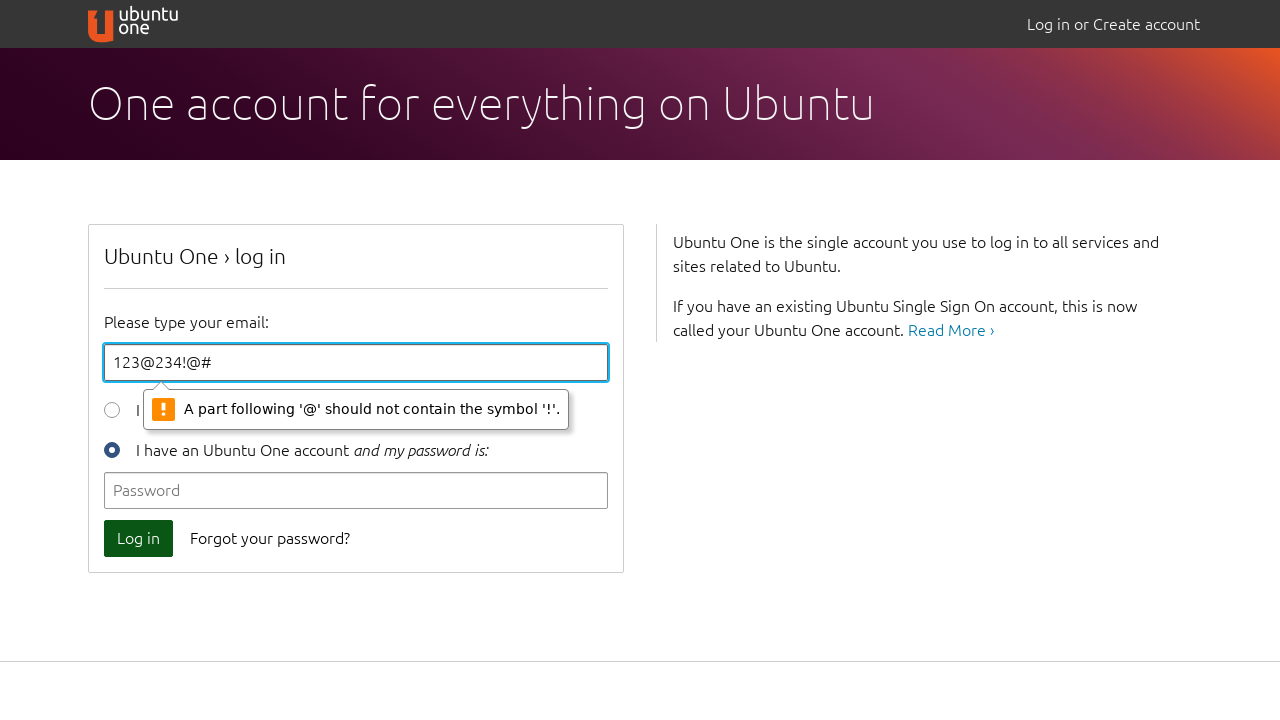